Tests blog page navigation by clicking on the About and Contact links in the navigation menu and verifying the browser navigates to the correct URLs.

Starting URL: https://qabloglist.ccbp.tech/

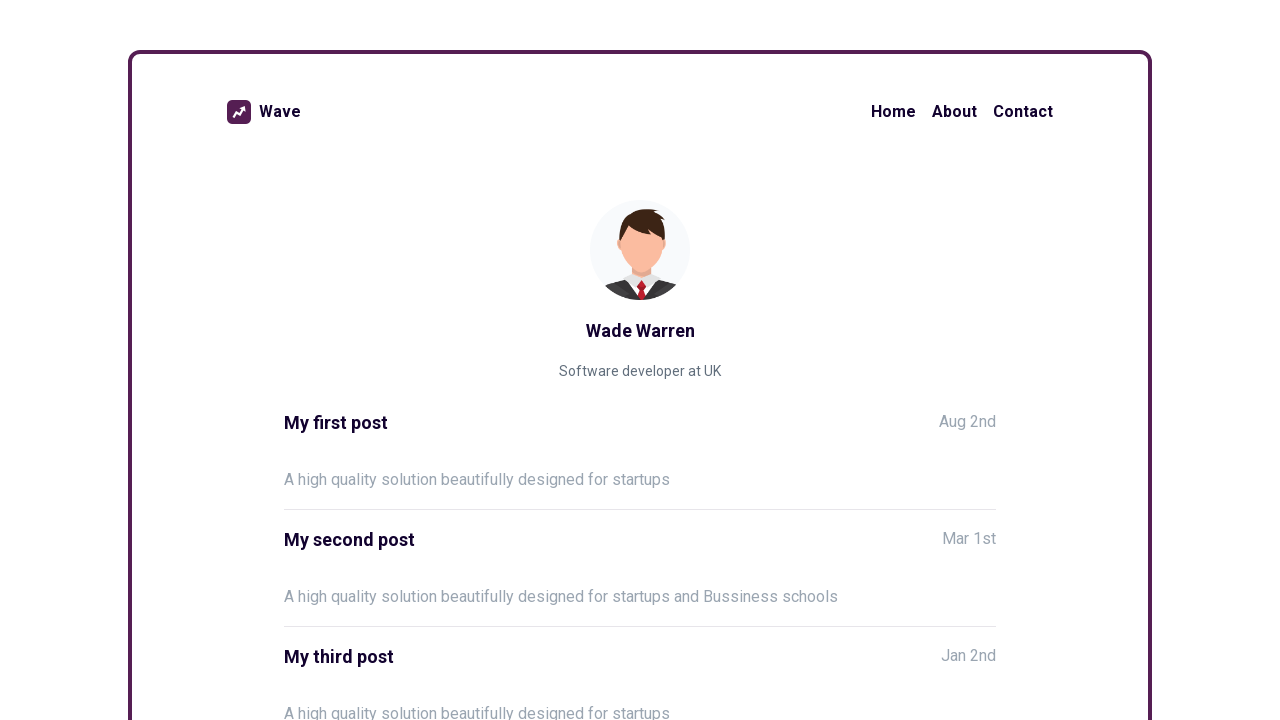

Blog page loaded and blog titles visible
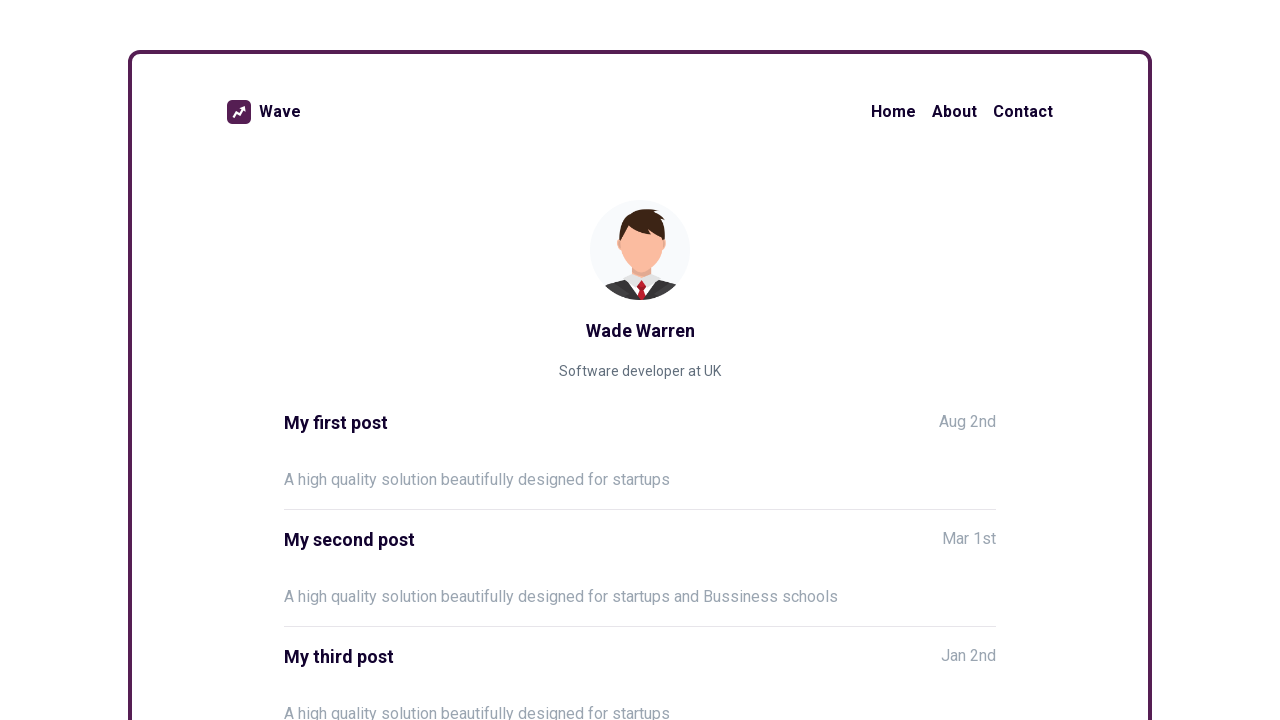

Clicked on About link in navigation menu at (954, 112) on xpath=//a[contains(text(),'Home')]/following::a[1]
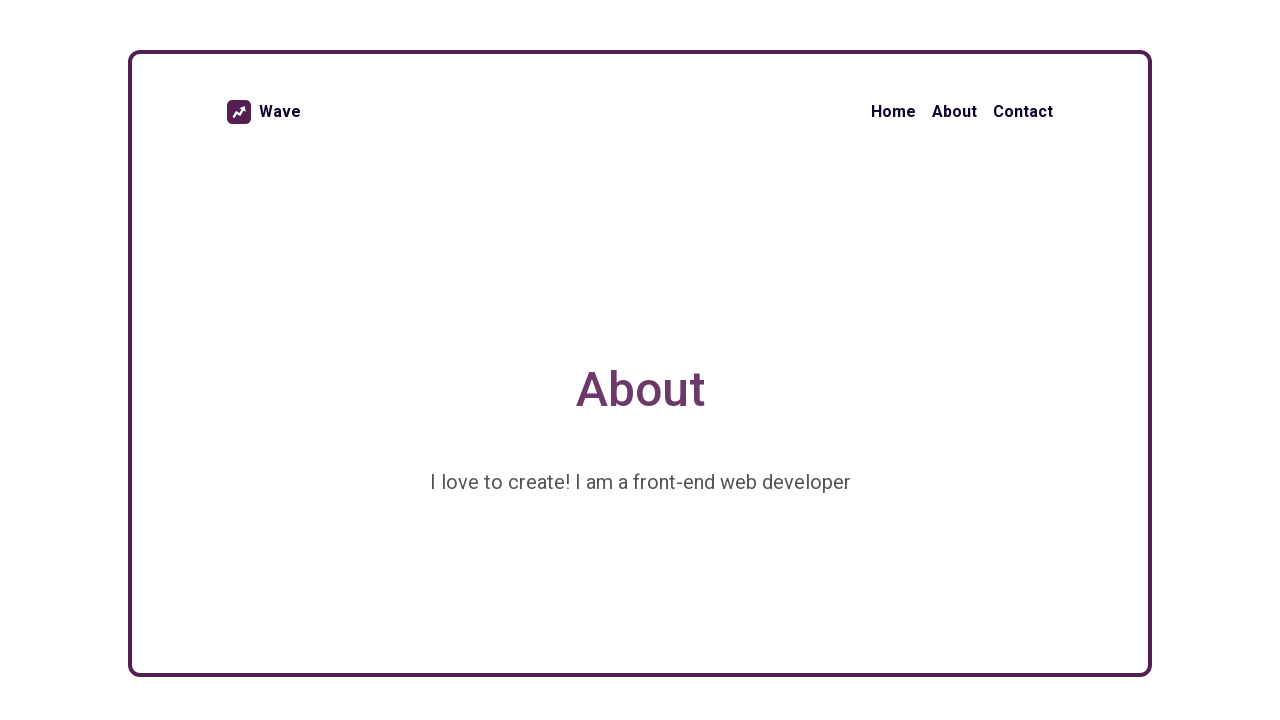

Successfully navigated to About page (https://qabloglist.ccbp.tech/about)
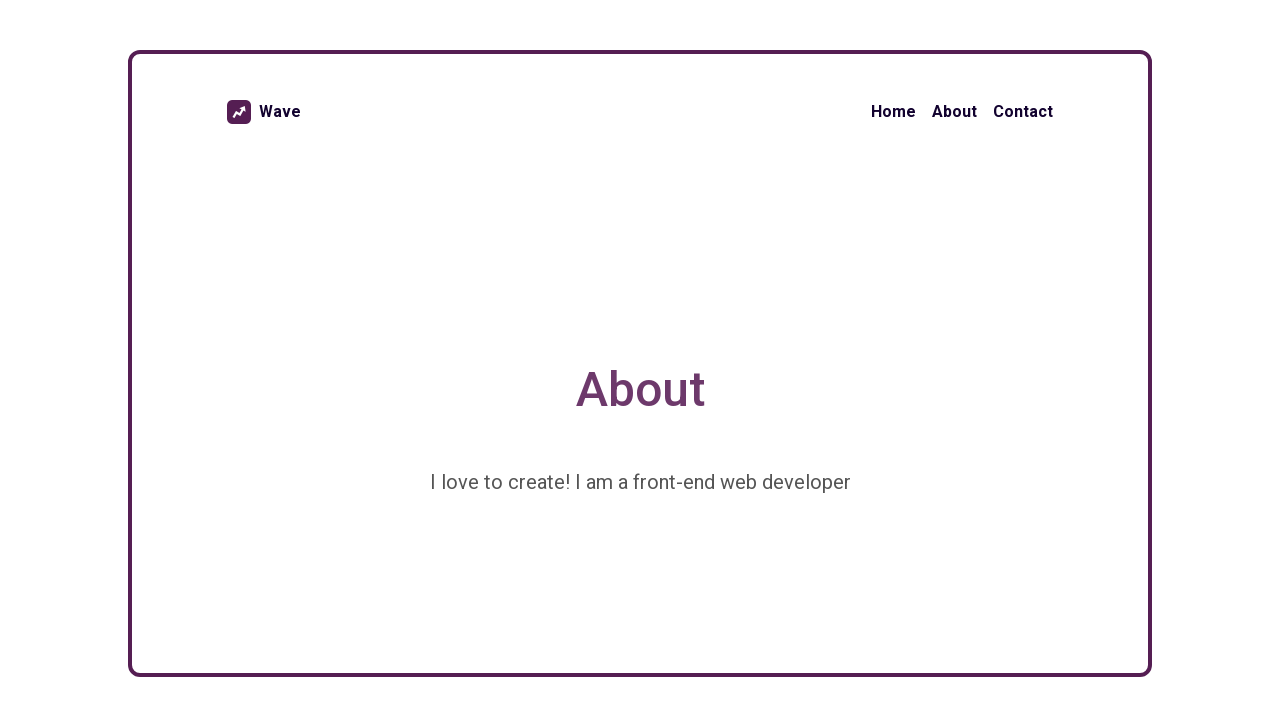

Clicked on Contact link in navigation menu at (1023, 112) on xpath=//a[contains(text(),'Home')]/following::a[2]
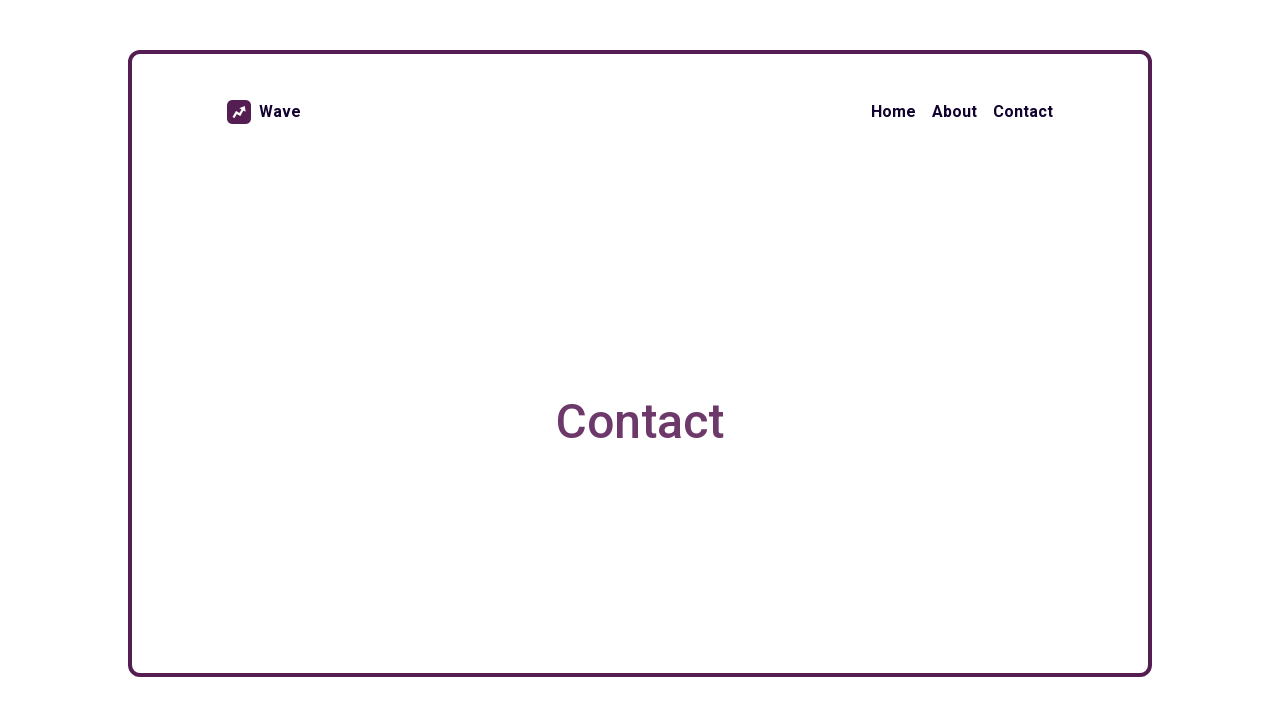

Successfully navigated to Contact page (https://qabloglist.ccbp.tech/contact)
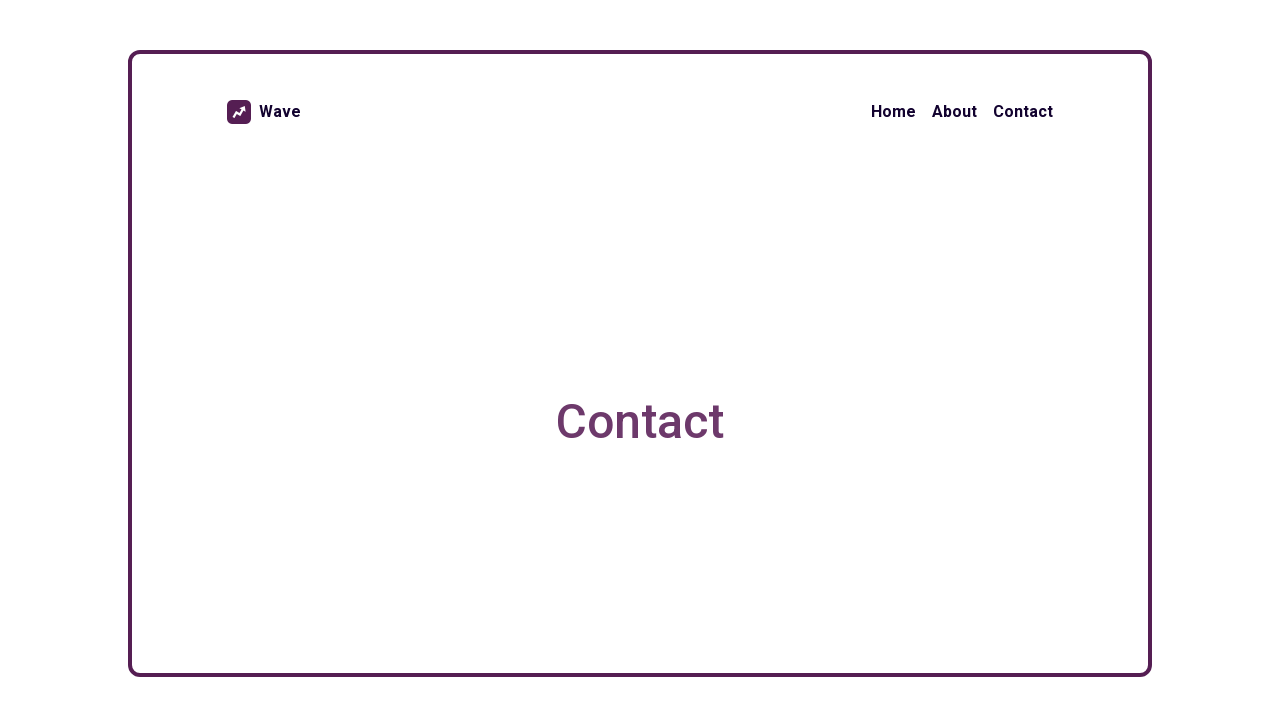

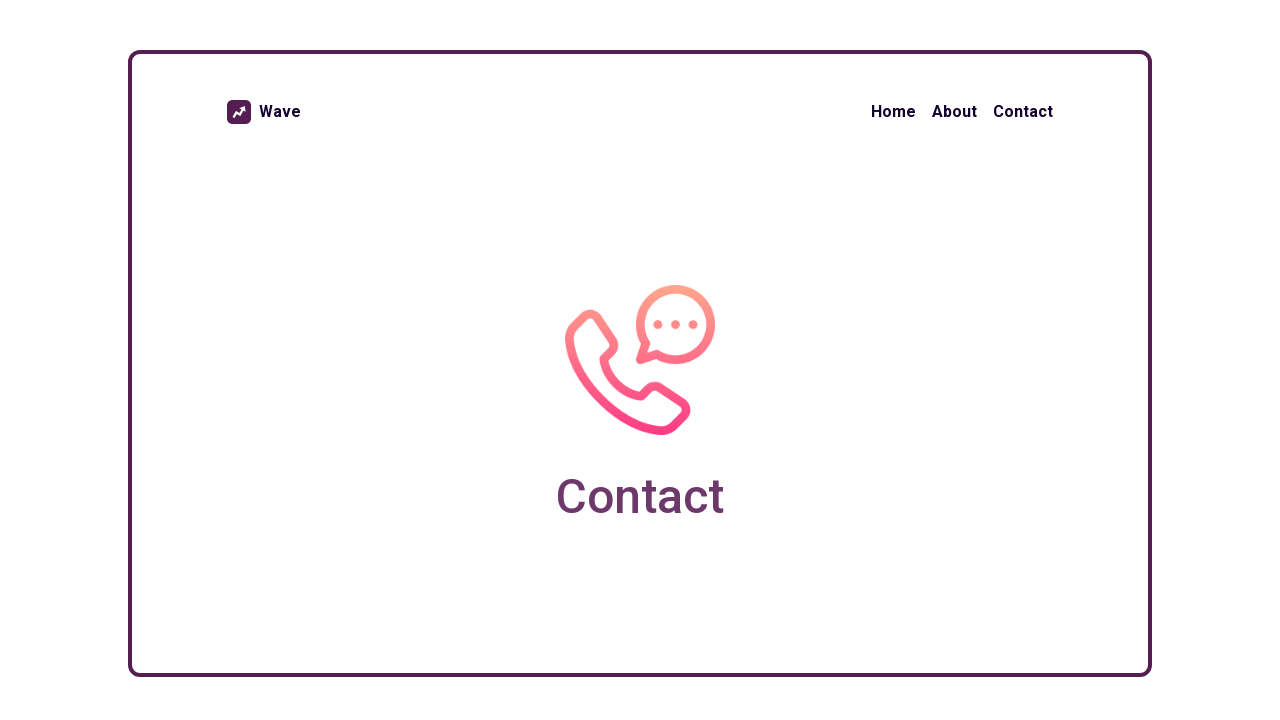